Navigates to GeeksforGeeks website and executes a JavaScript alert dialog to demonstrate browser JavaScript execution capabilities

Starting URL: https://www.geeksforgeeks.org/

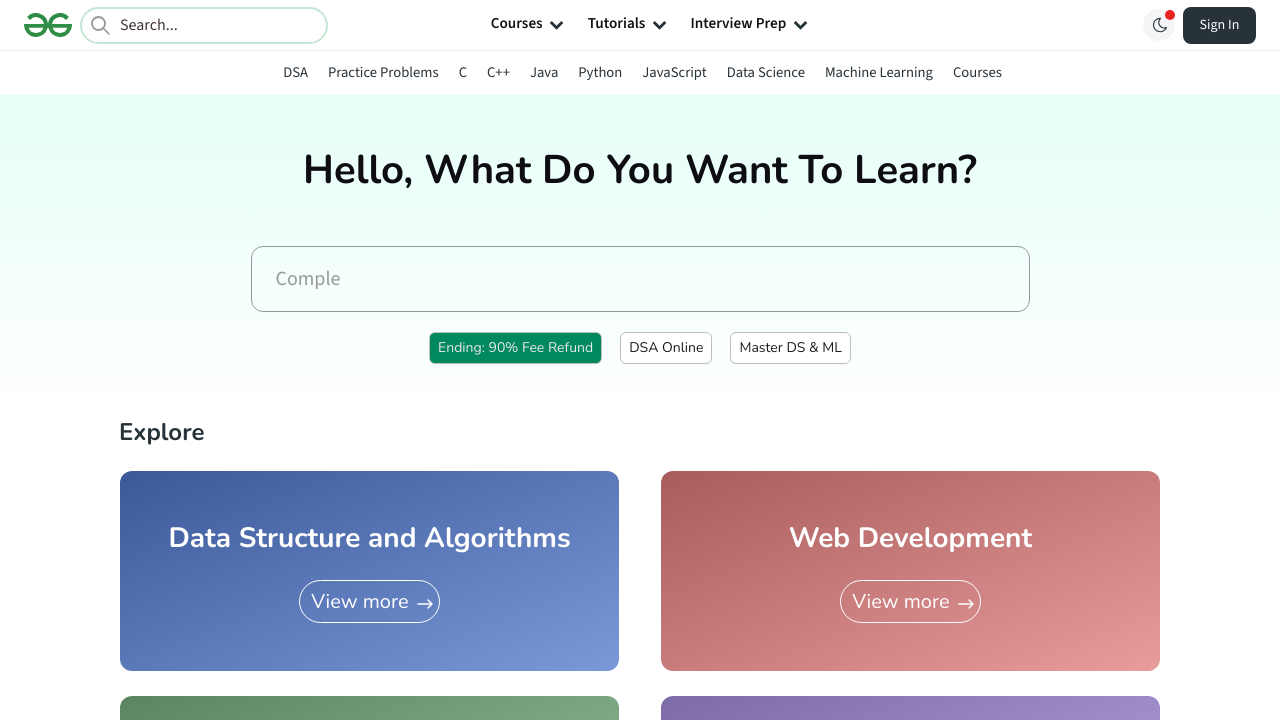

Executed JavaScript to trigger alert dialog with message 'Alert via selenium'
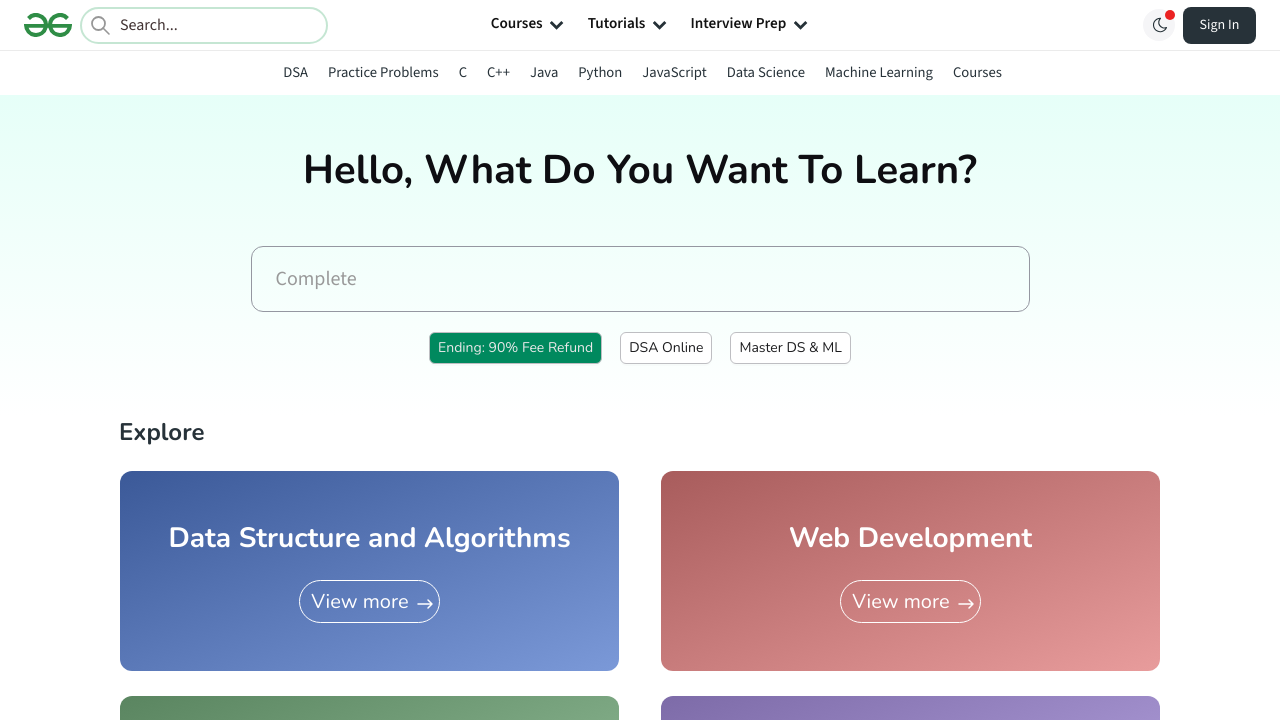

Set up dialog handler to accept alert dialogs
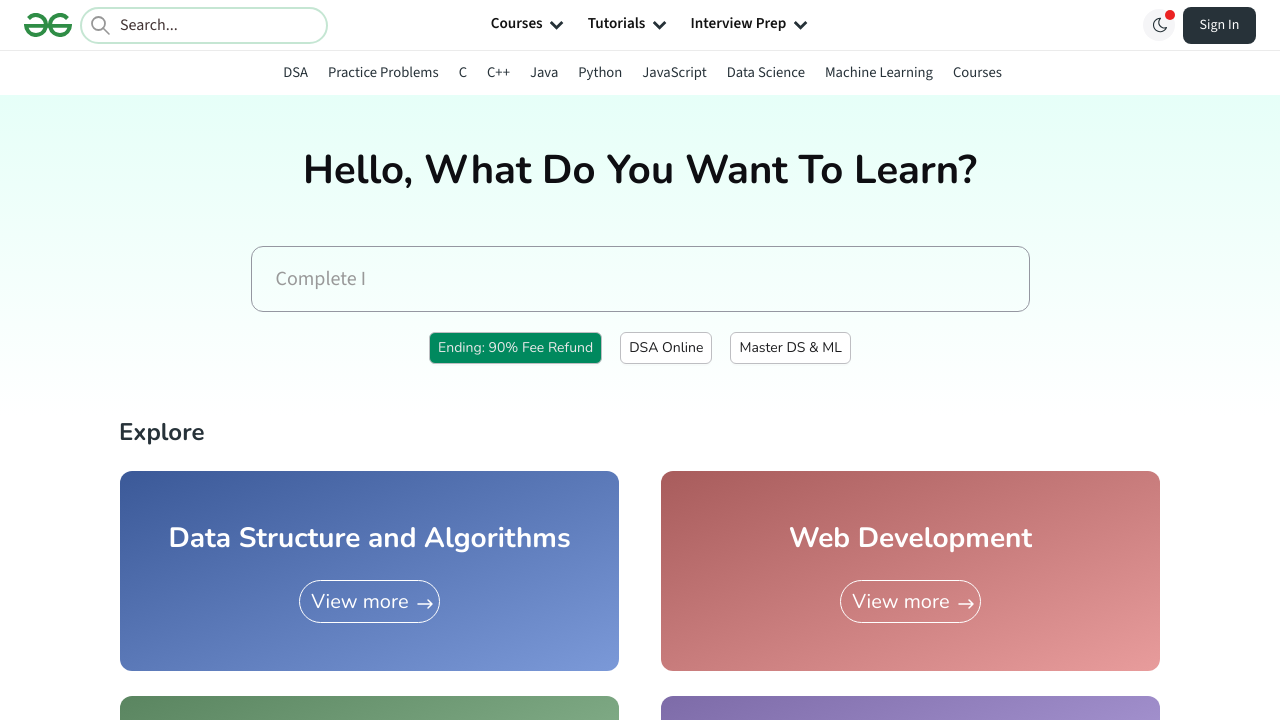

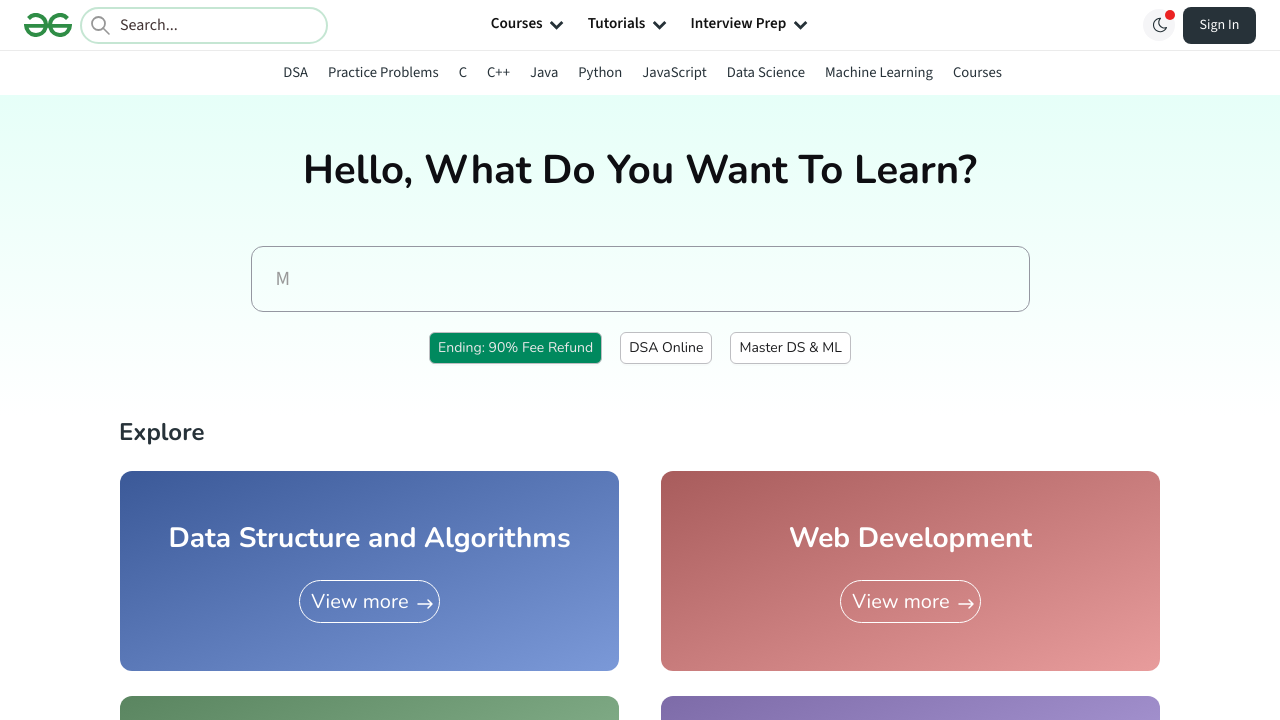